Tests browser navigation by visiting a demo page, extracting text from an element, then navigating to GitHub, using back/forward browser controls

Starting URL: http://demo.automationtesting.in/Windows.html

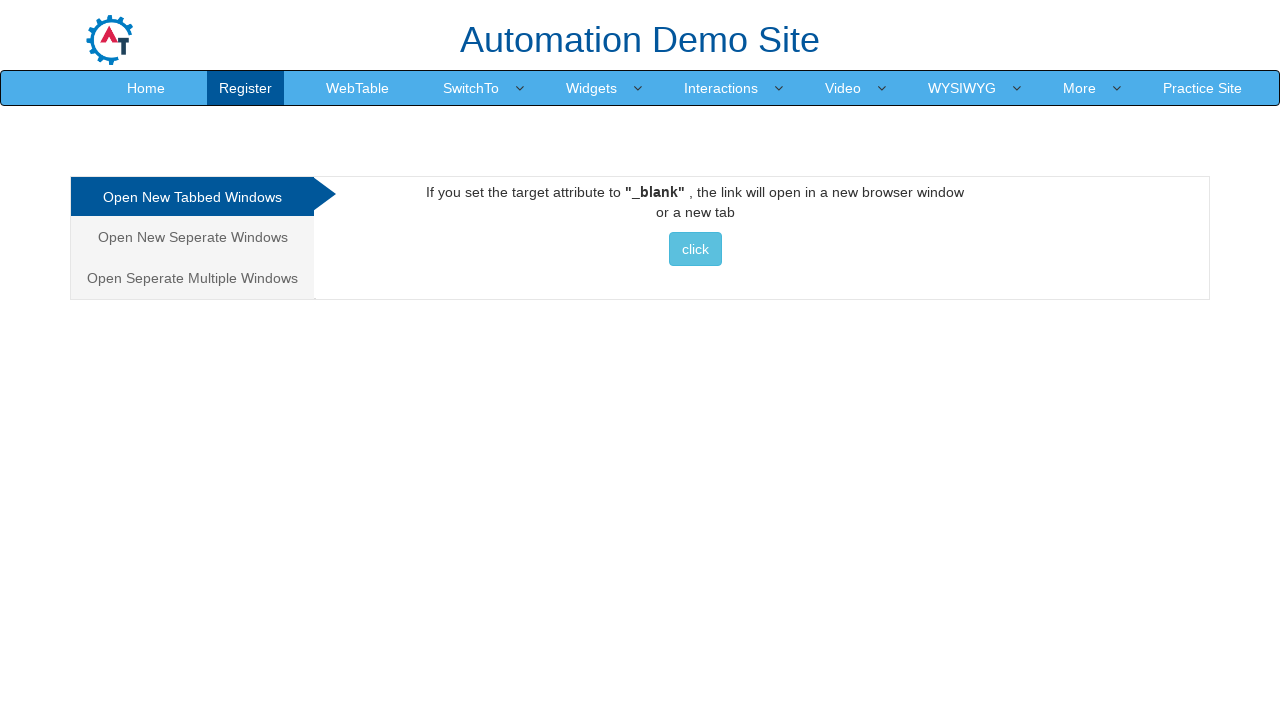

Waited for tabbed element to load
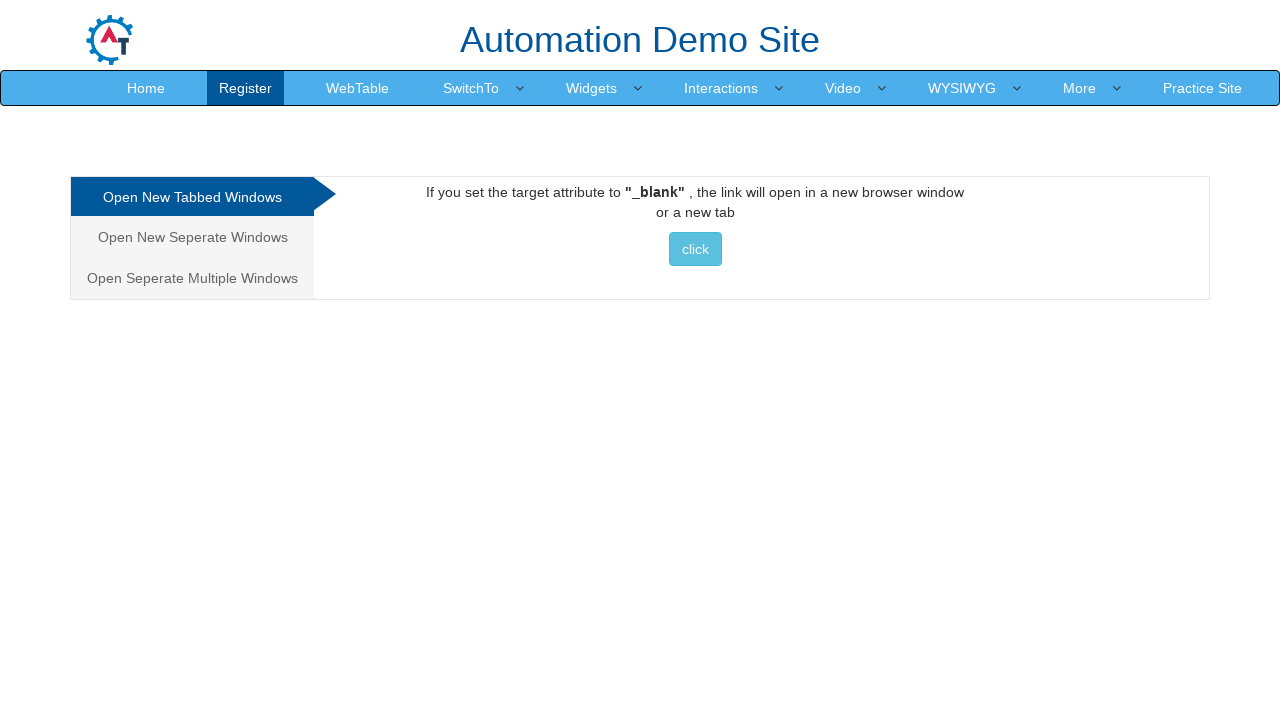

Navigated to GitHub repository page
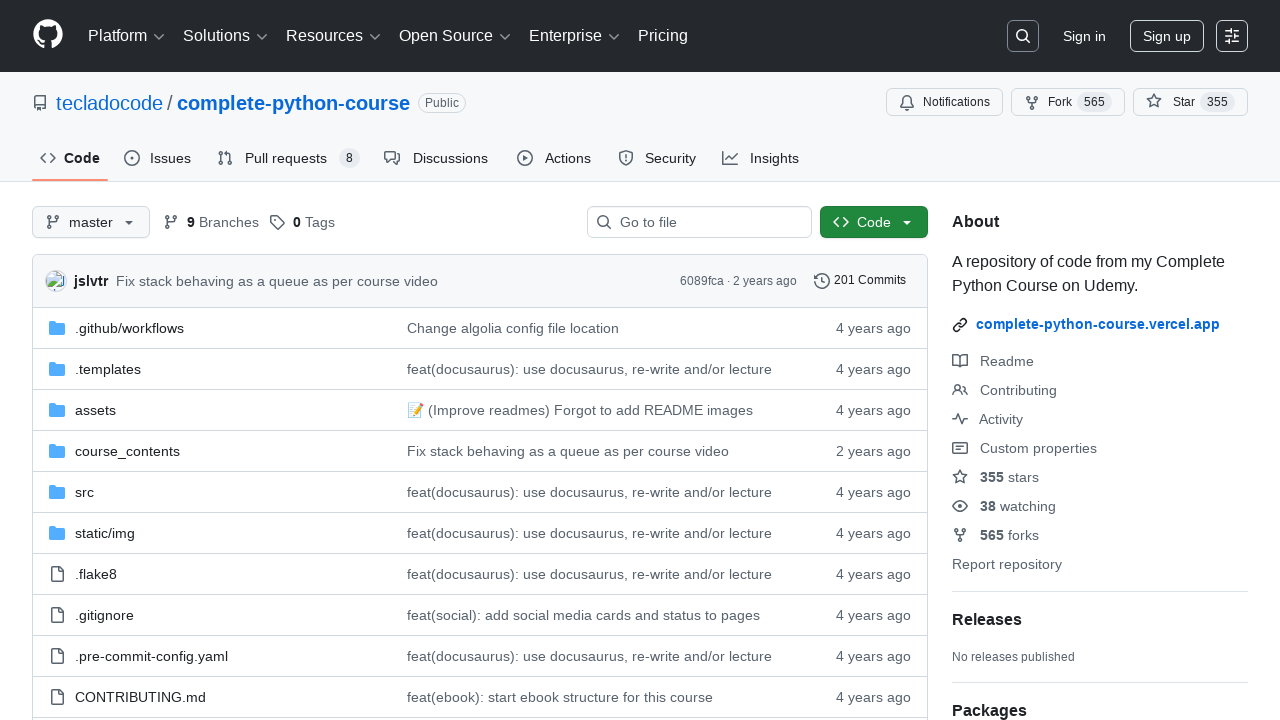

Navigated back to demo page using browser back button
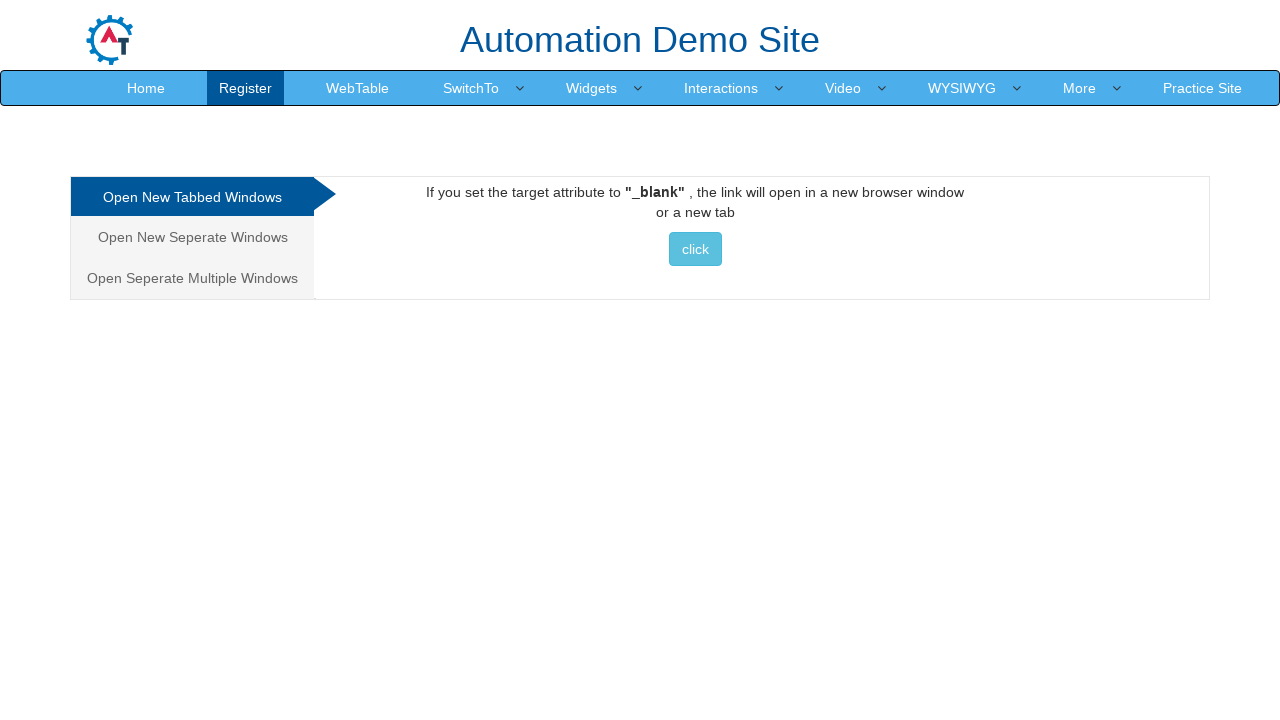

Navigated forward to GitHub using browser forward button
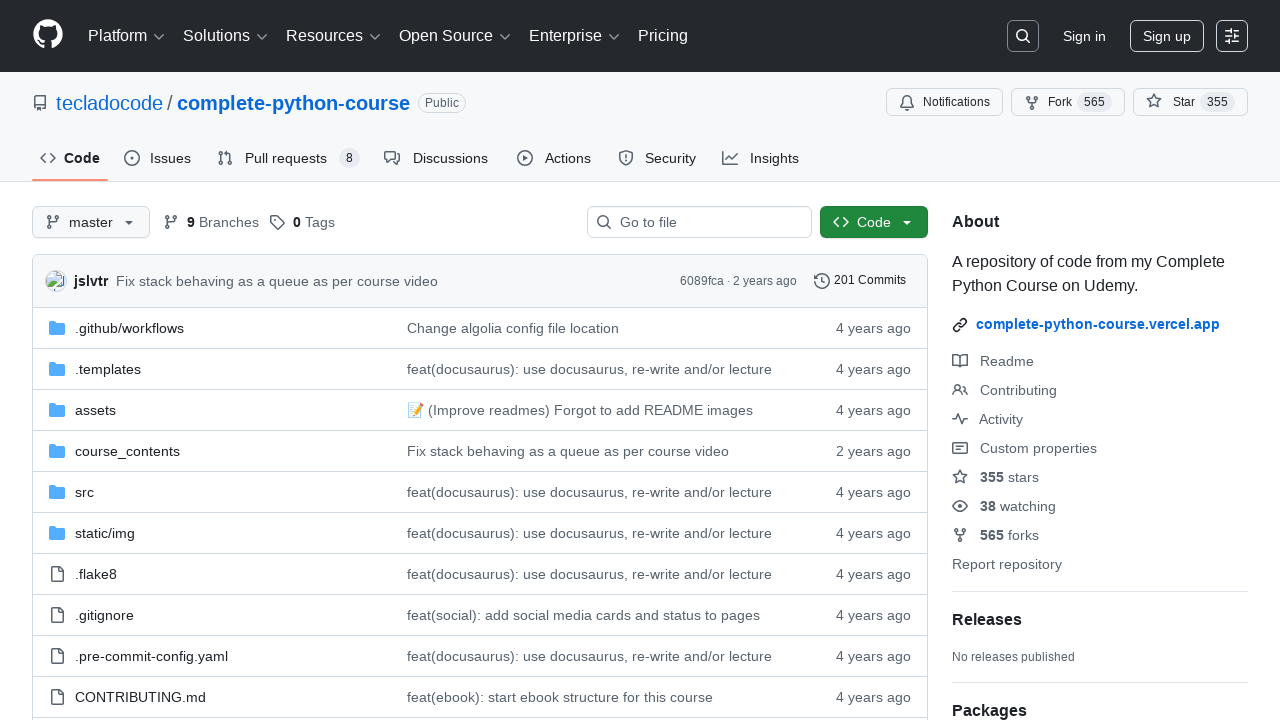

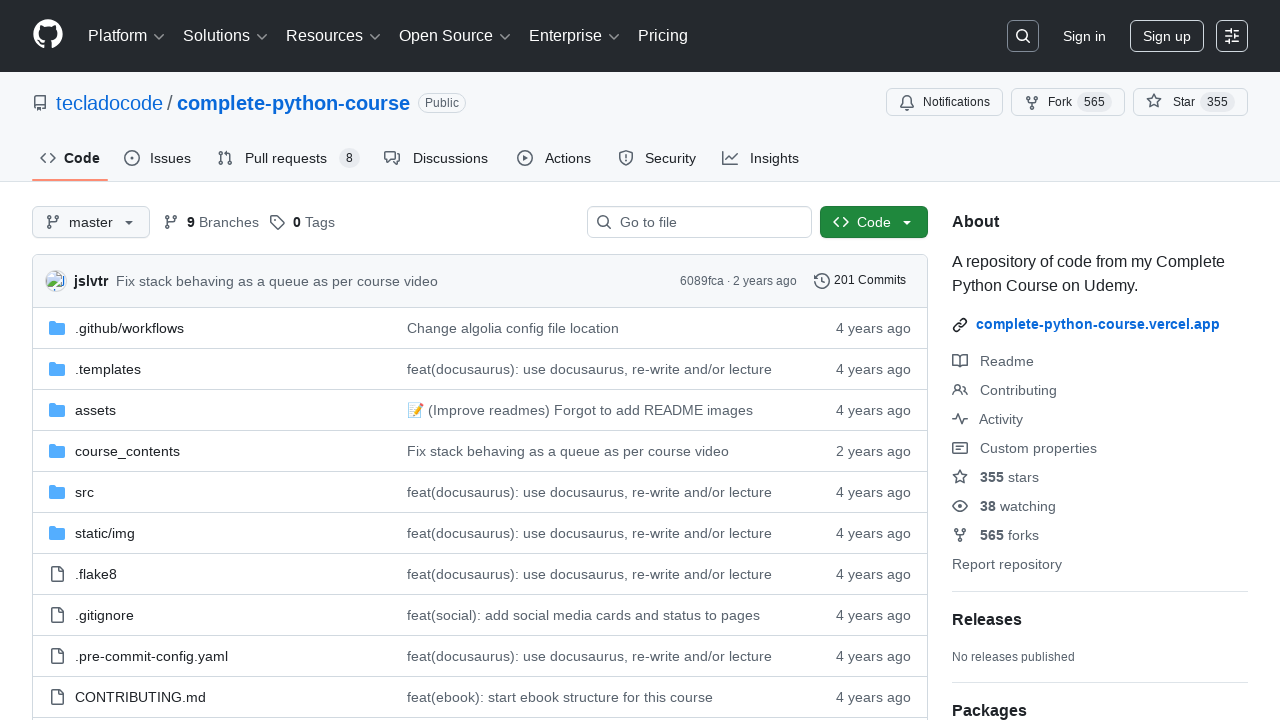